Enters a date in the date picker field and dismisses any popup

Starting URL: https://testautomationpractice.blogspot.com/

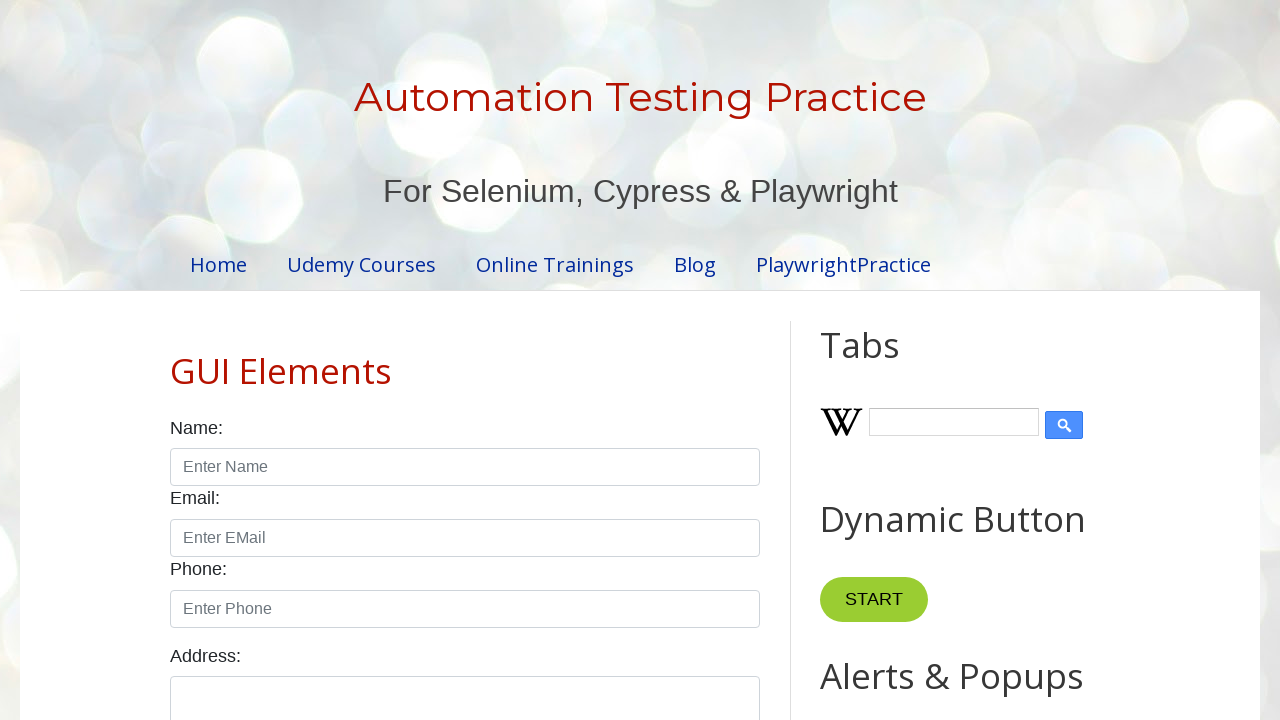

Filled date picker field with '11/23/2022' on input#datepicker
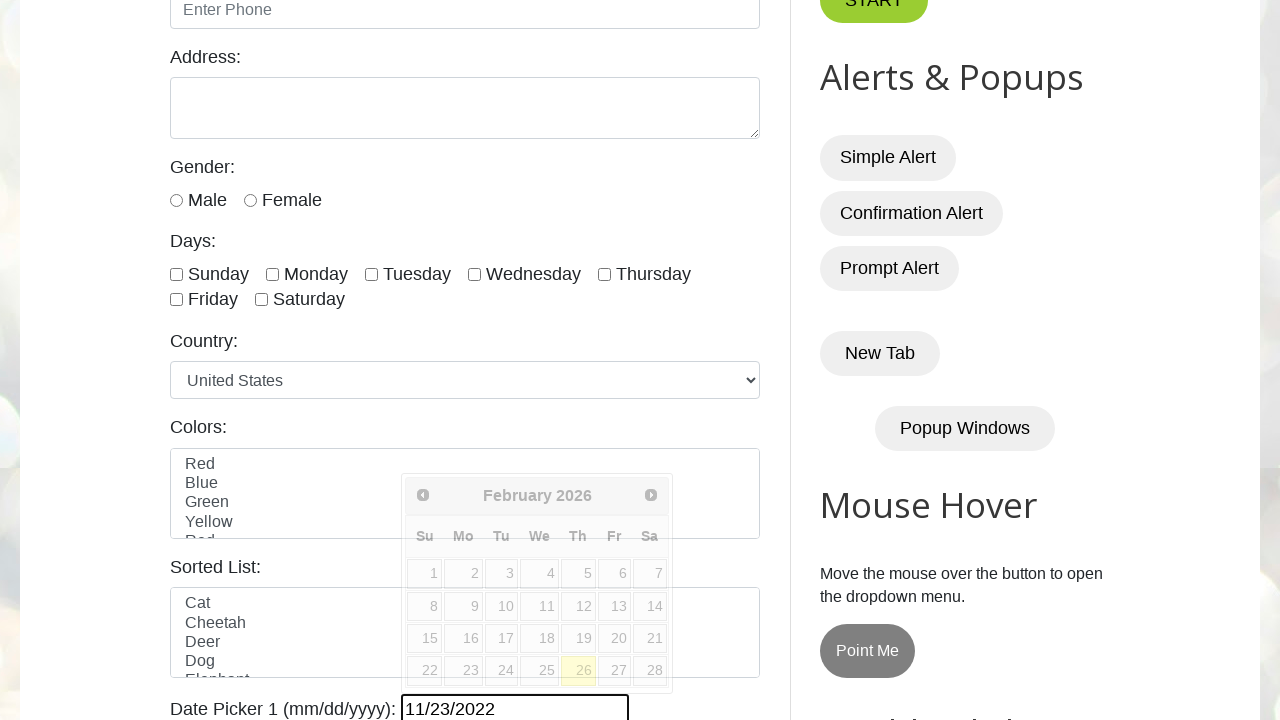

Pressed Escape key to dismiss date picker popup
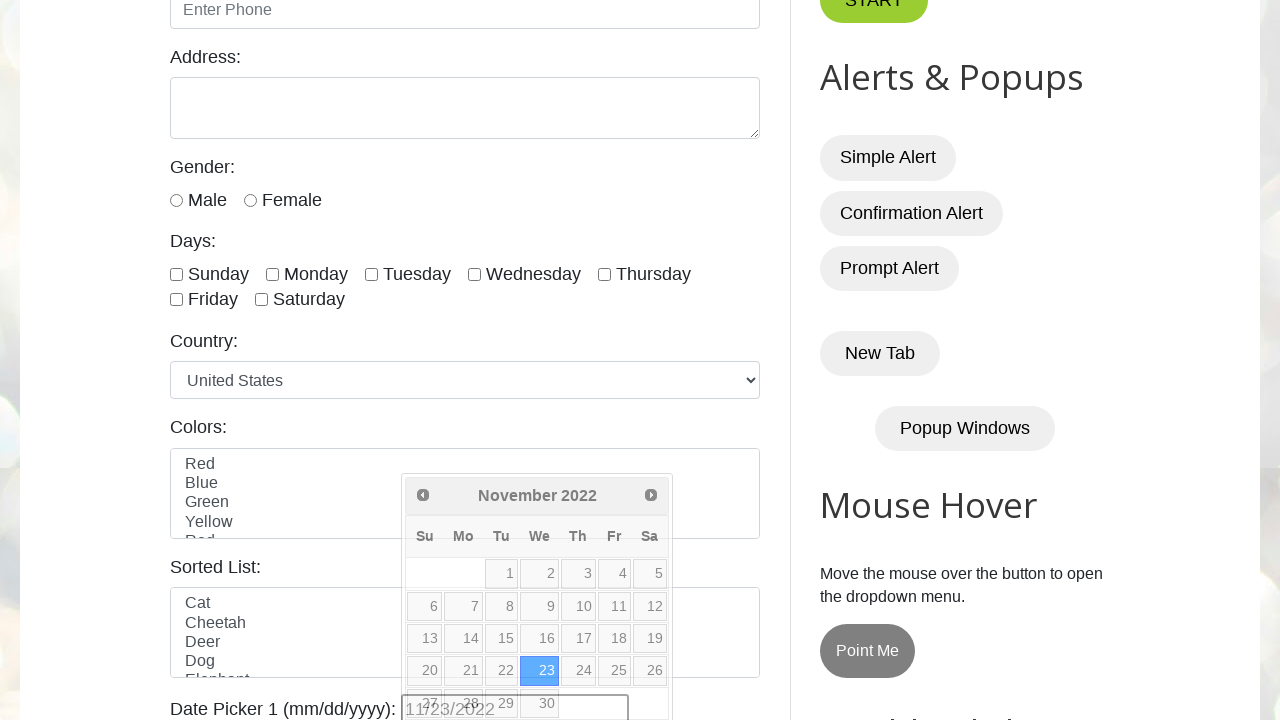

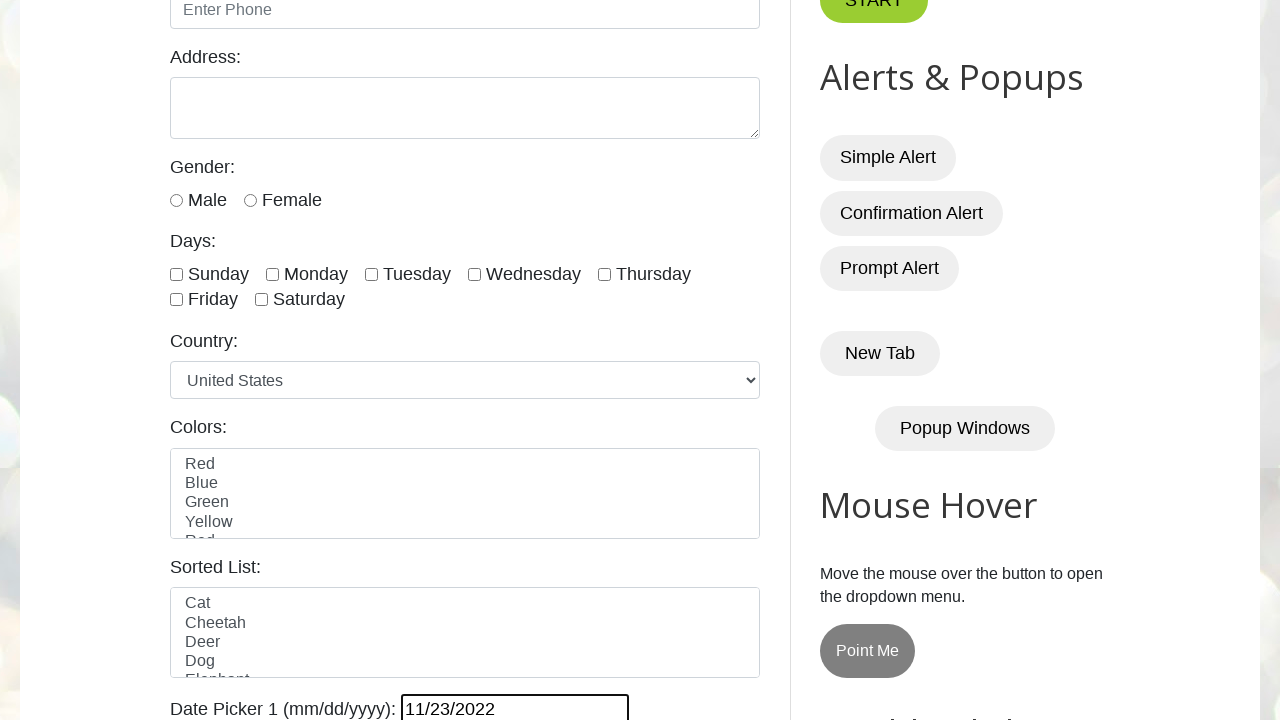